Tests the forgot password functionality by clicking the forgot password link, entering email and new password details, and submitting the password reset form.

Starting URL: https://rahulshettyacademy.com/client

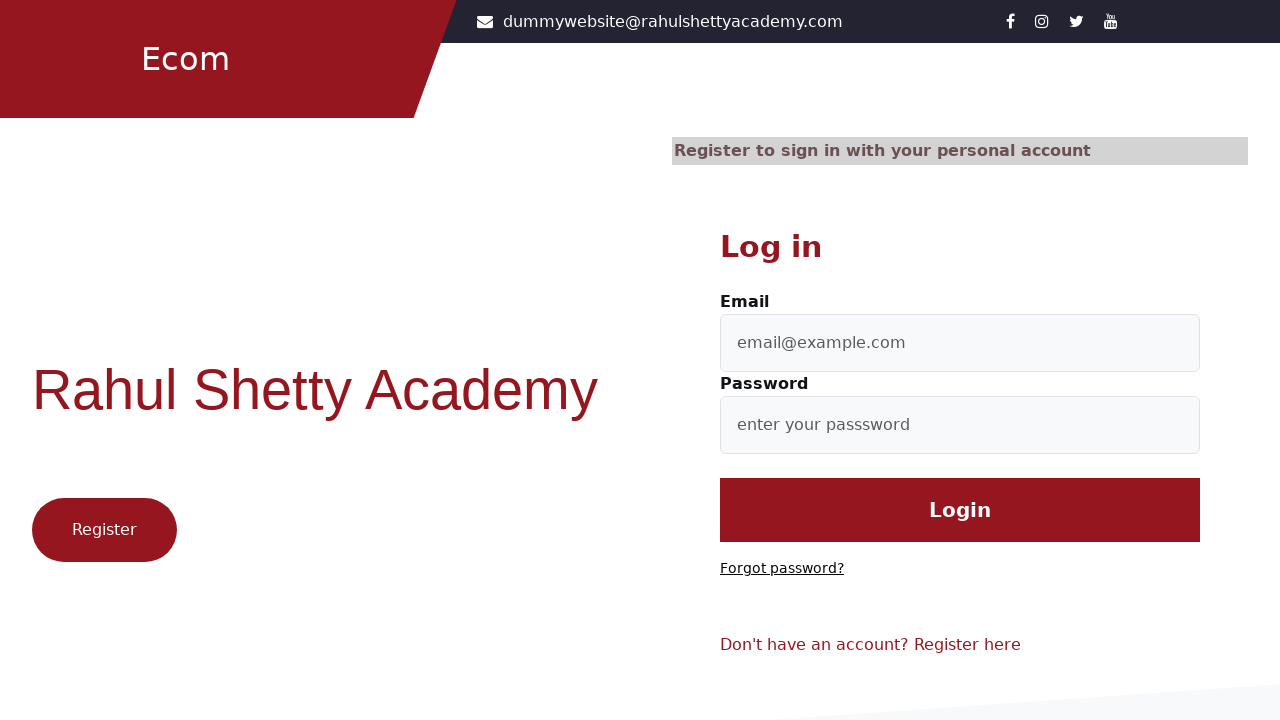

Clicked on 'Forgot password?' link at (782, 569) on text=Forgot password?
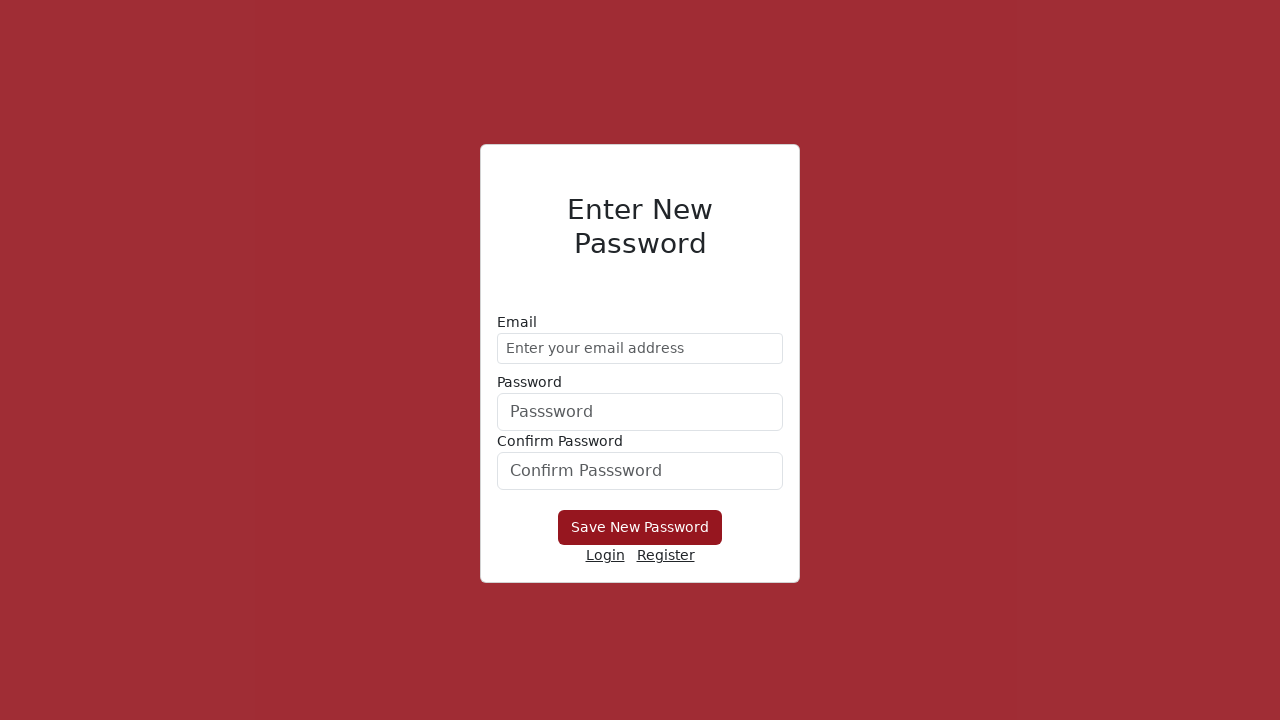

Entered email address 'demo@gmail.com' in email field on //form/div[1]/input
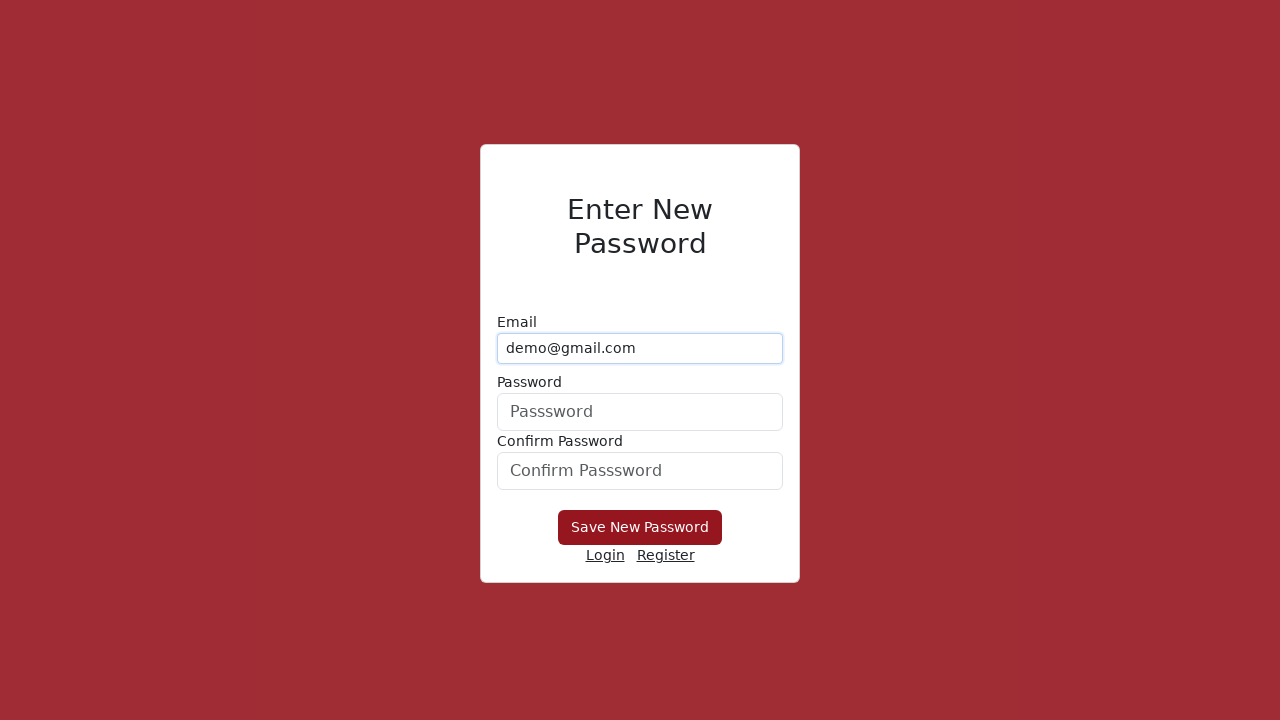

Entered new password 'Hello+1234' in password field on form div:nth-child(2) input
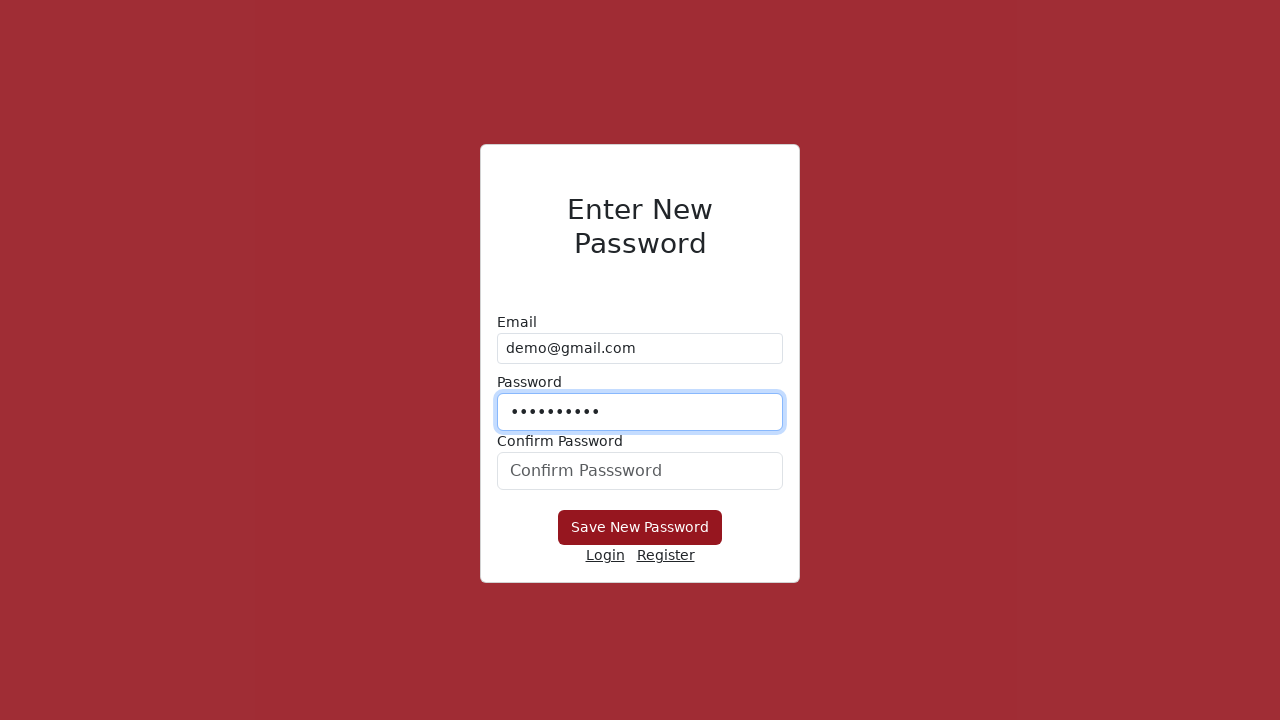

Confirmed new password 'Hello+1234' in confirmation field on #confirmPassword
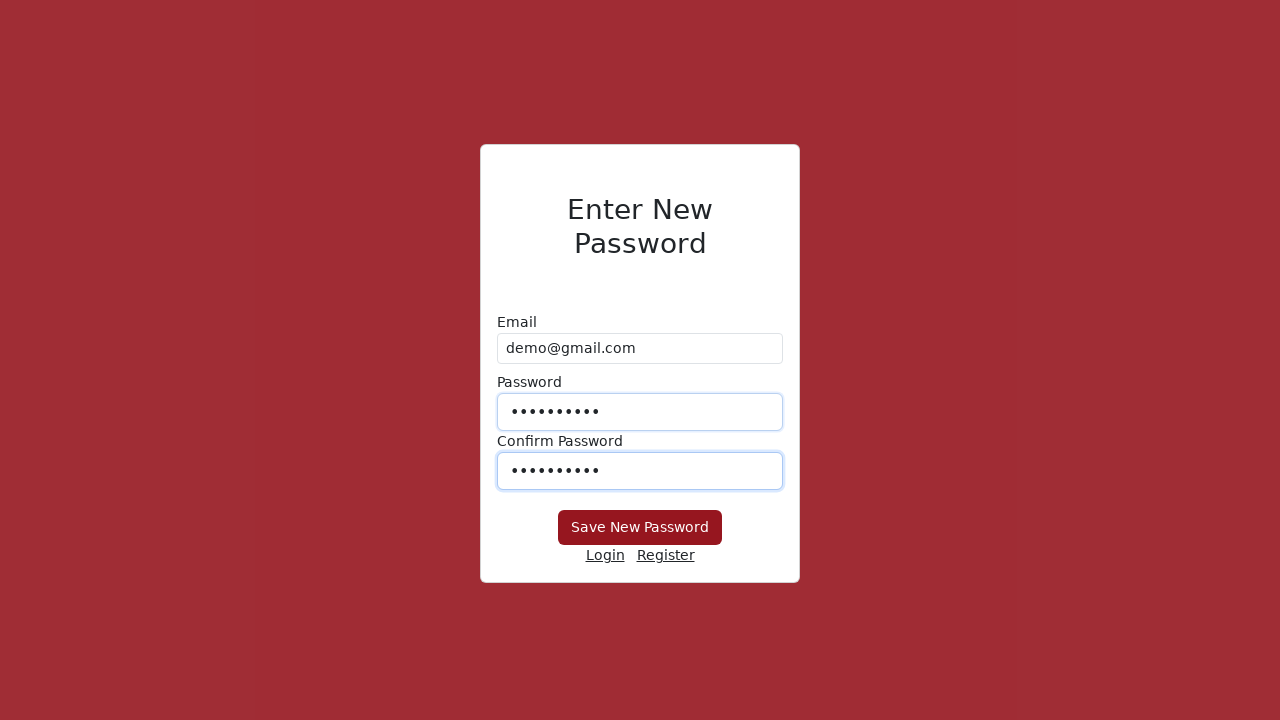

Clicked 'Save New Password' button to submit password reset form at (640, 528) on xpath=//button[text()='Save New Password']
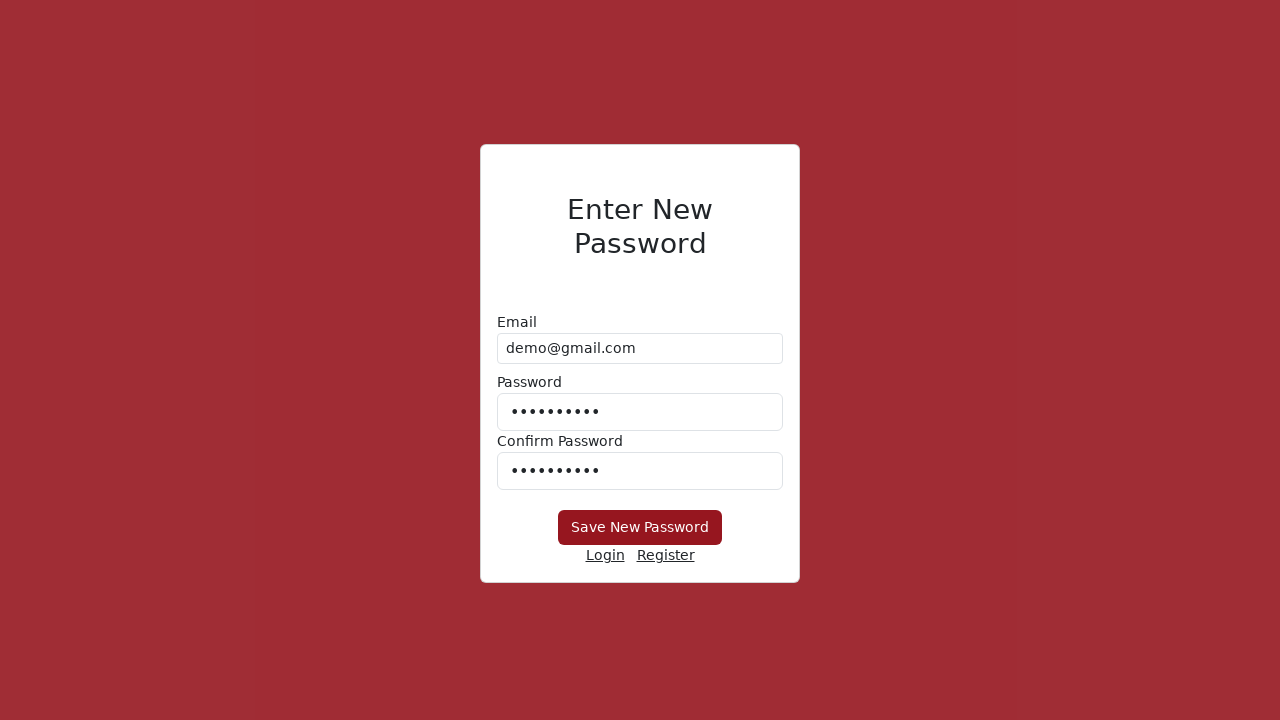

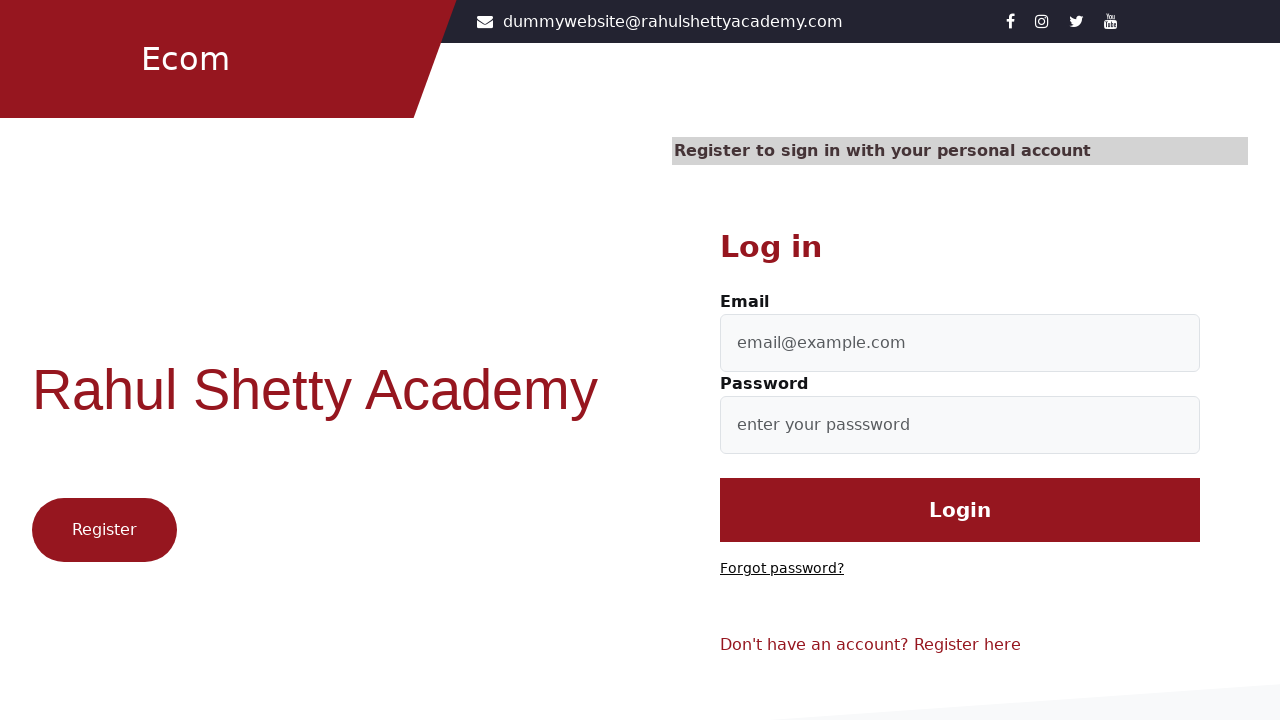